Tests the exit intent modal functionality by triggering a mouse leave event to show the modal, then clicking to close it and verifying it's no longer displayed

Starting URL: https://the-internet.herokuapp.com/exit_intent

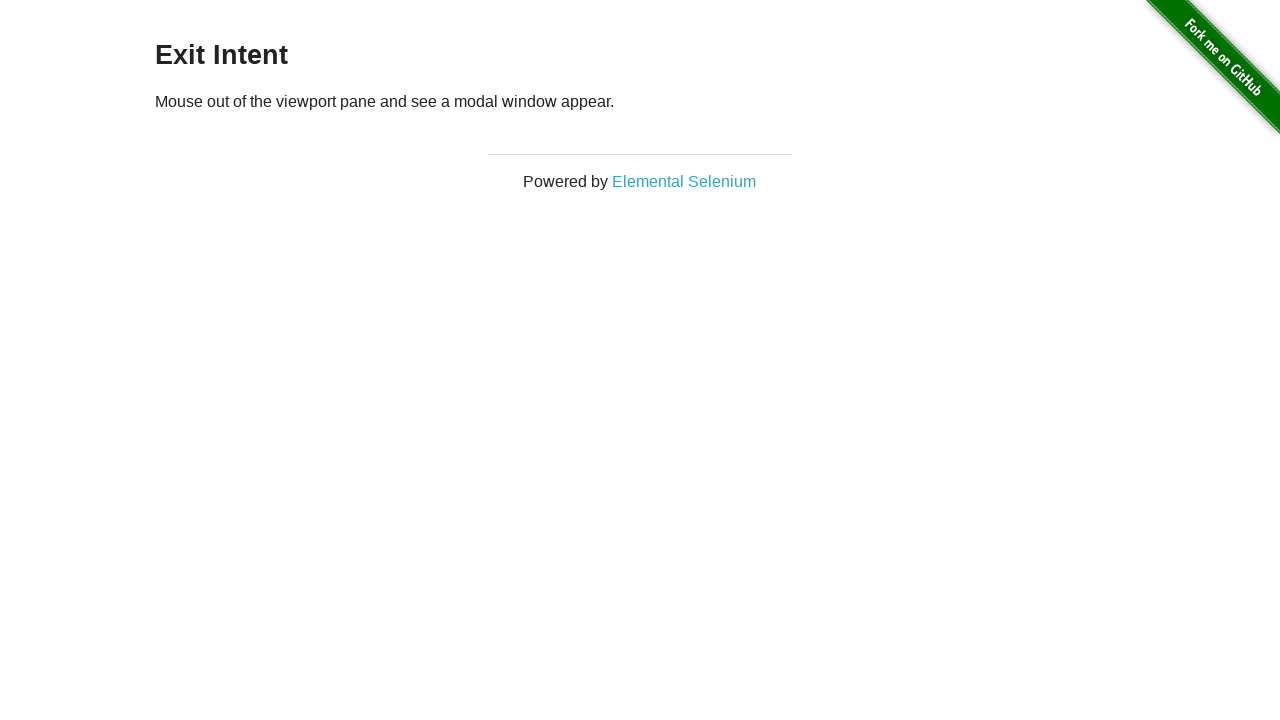

Moved mouse into the page at coordinates (500, 300) at (500, 300)
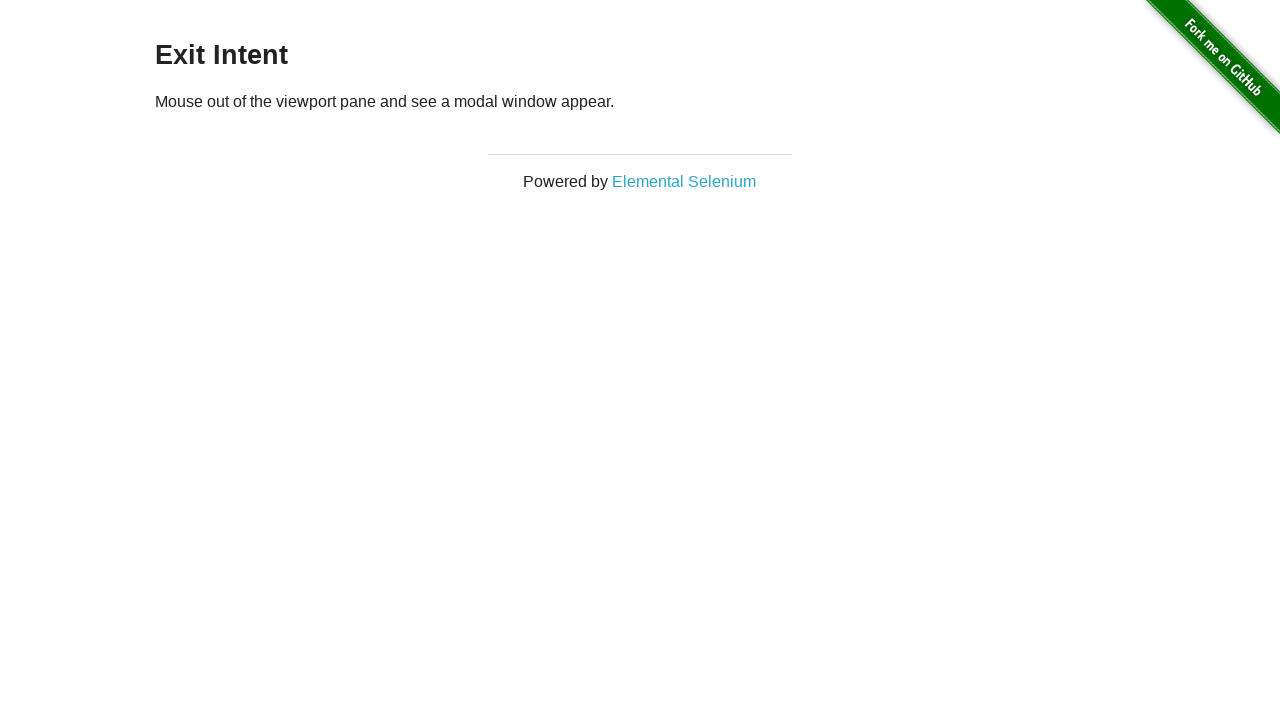

Moved mouse above viewport to trigger exit intent modal at (500, -10)
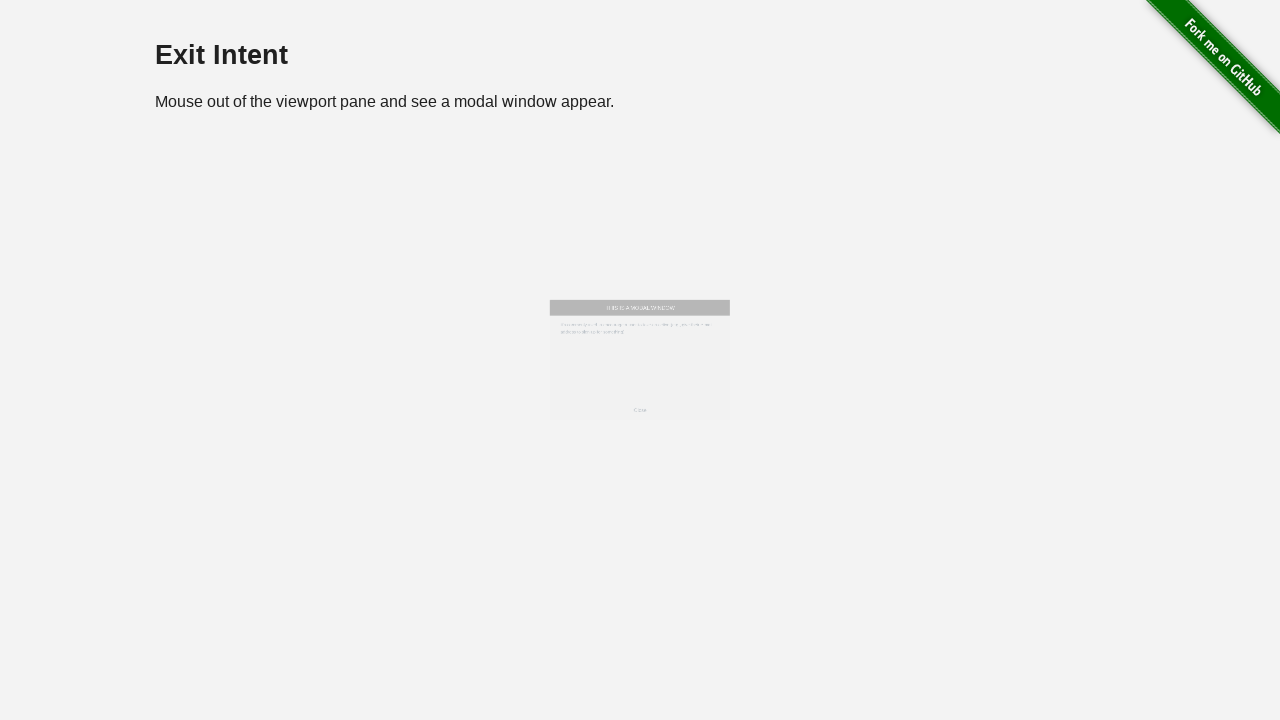

Exit intent modal appeared and became visible
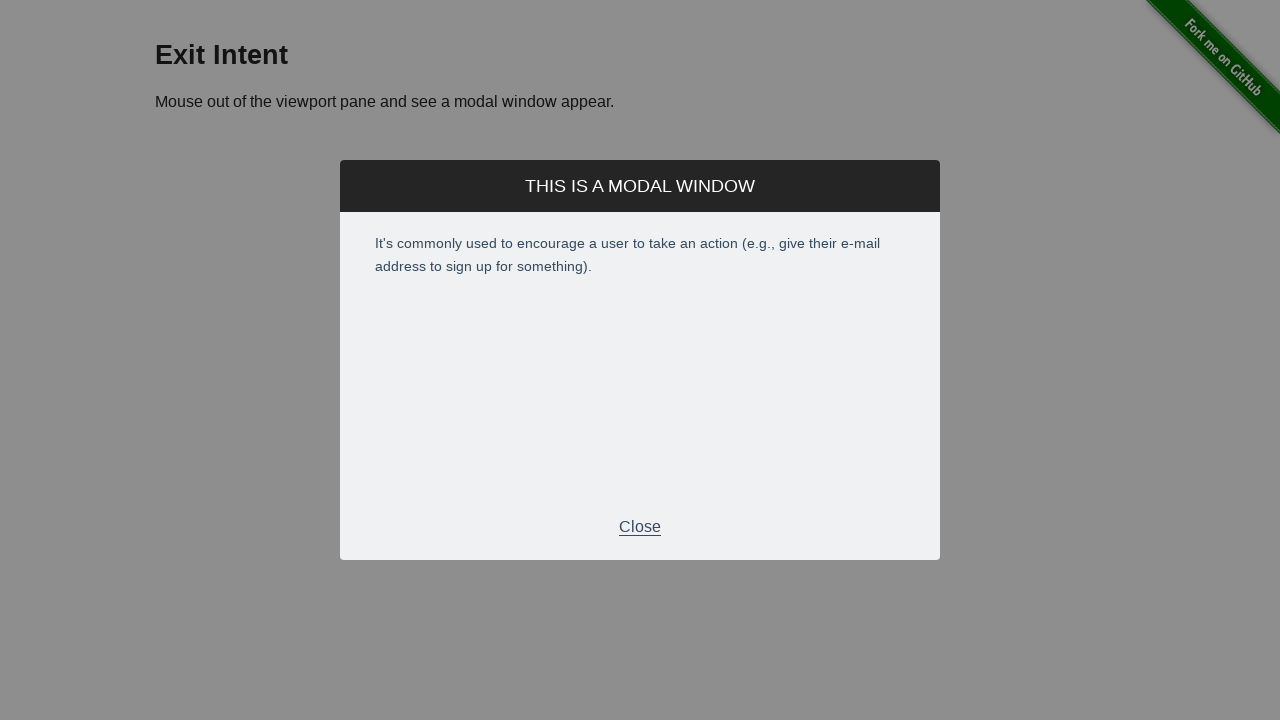

Clicked on modal footer to close the exit intent modal at (640, 527) on div.modal-footer
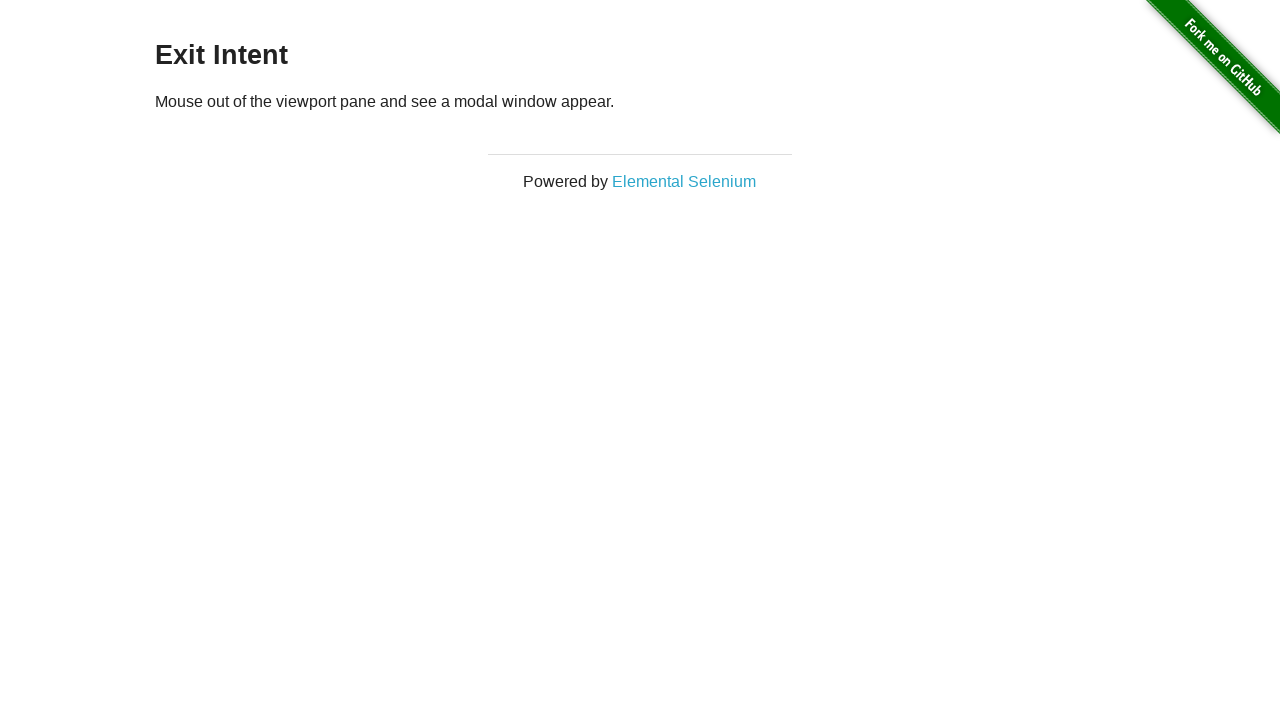

Modal is now hidden and no longer displayed
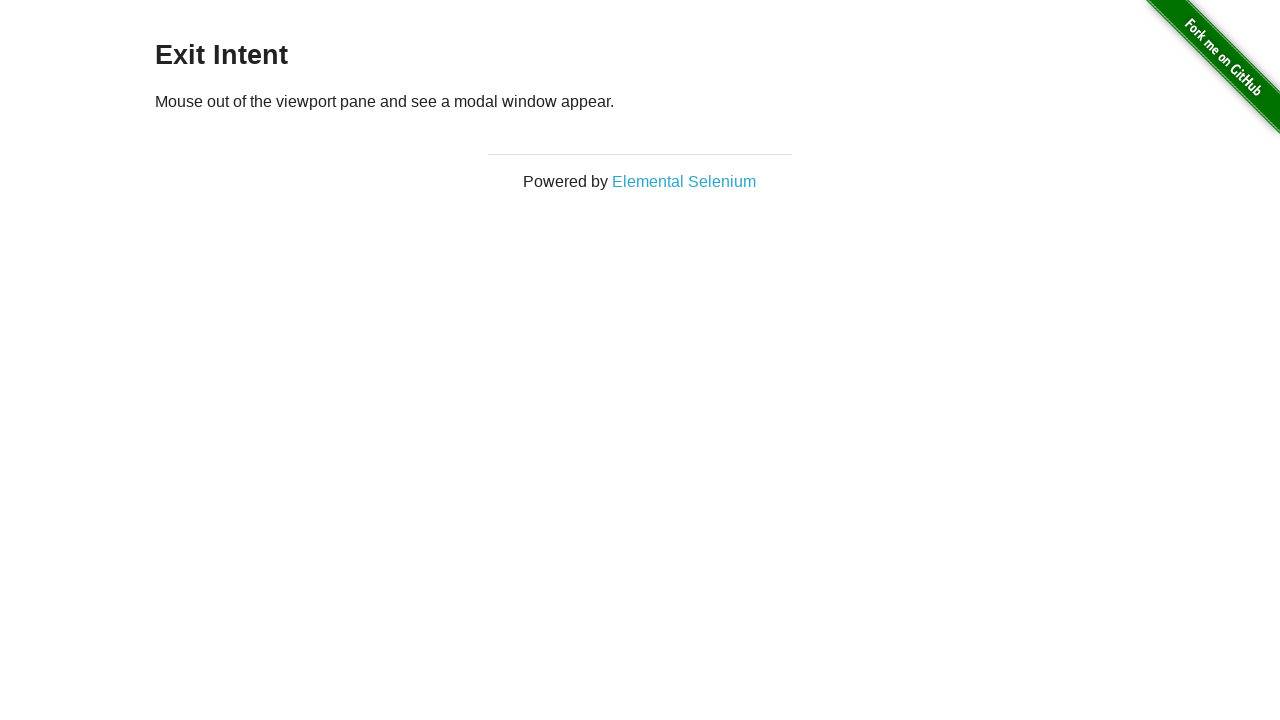

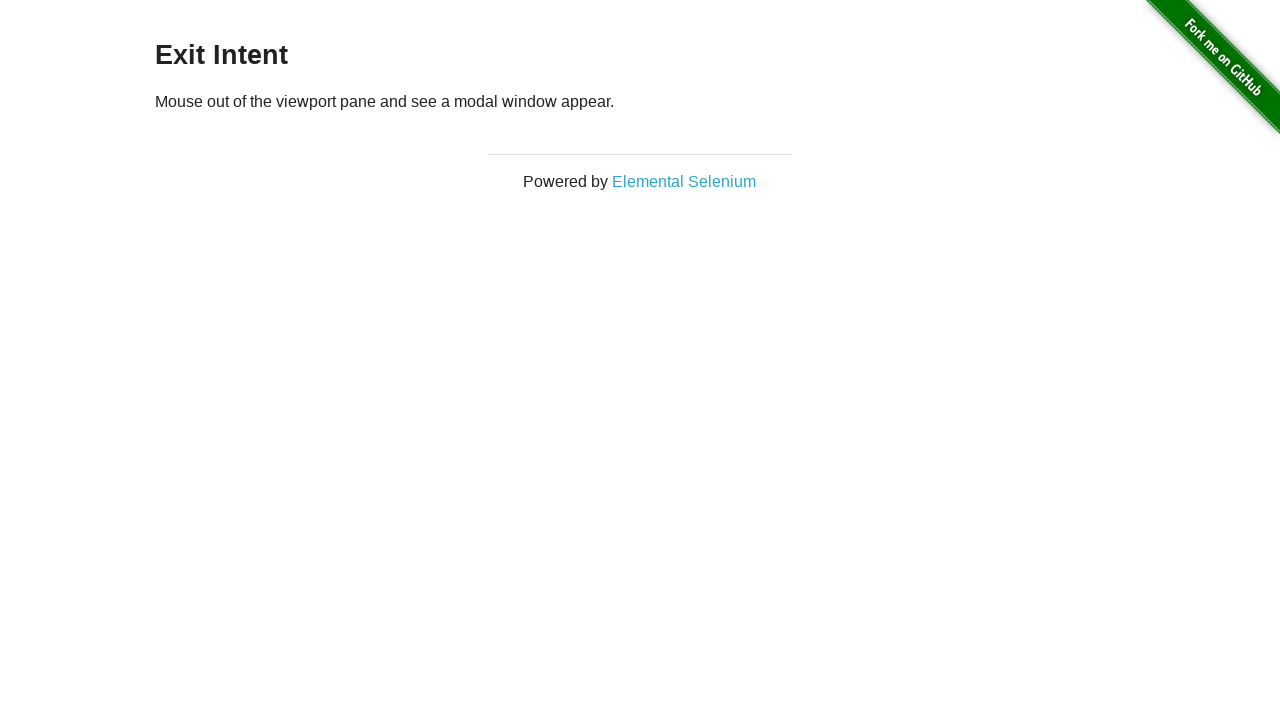